Tests JavaScript prompt alert functionality by clicking a button to trigger a prompt, entering text into the prompt, and accepting it.

Starting URL: https://leafground.com/alert.xhtml

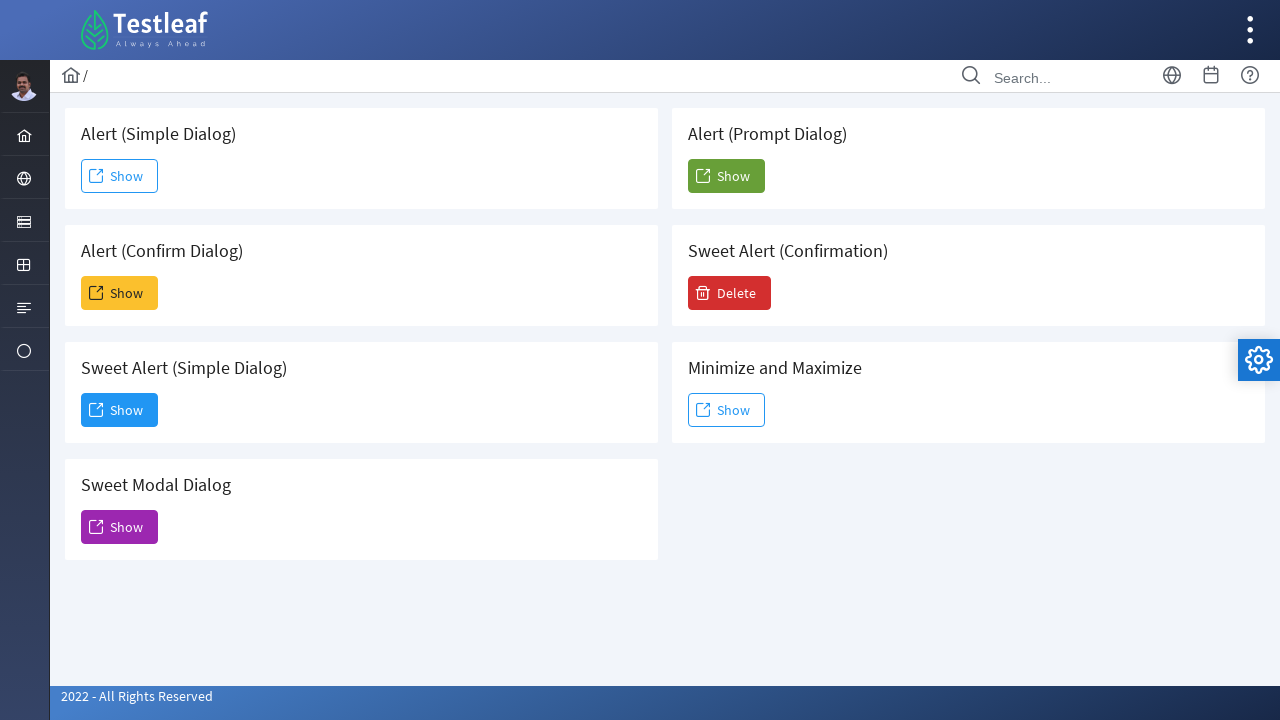

Clicked button to trigger prompt alert at (726, 176) on #j_idt88\:j_idt104
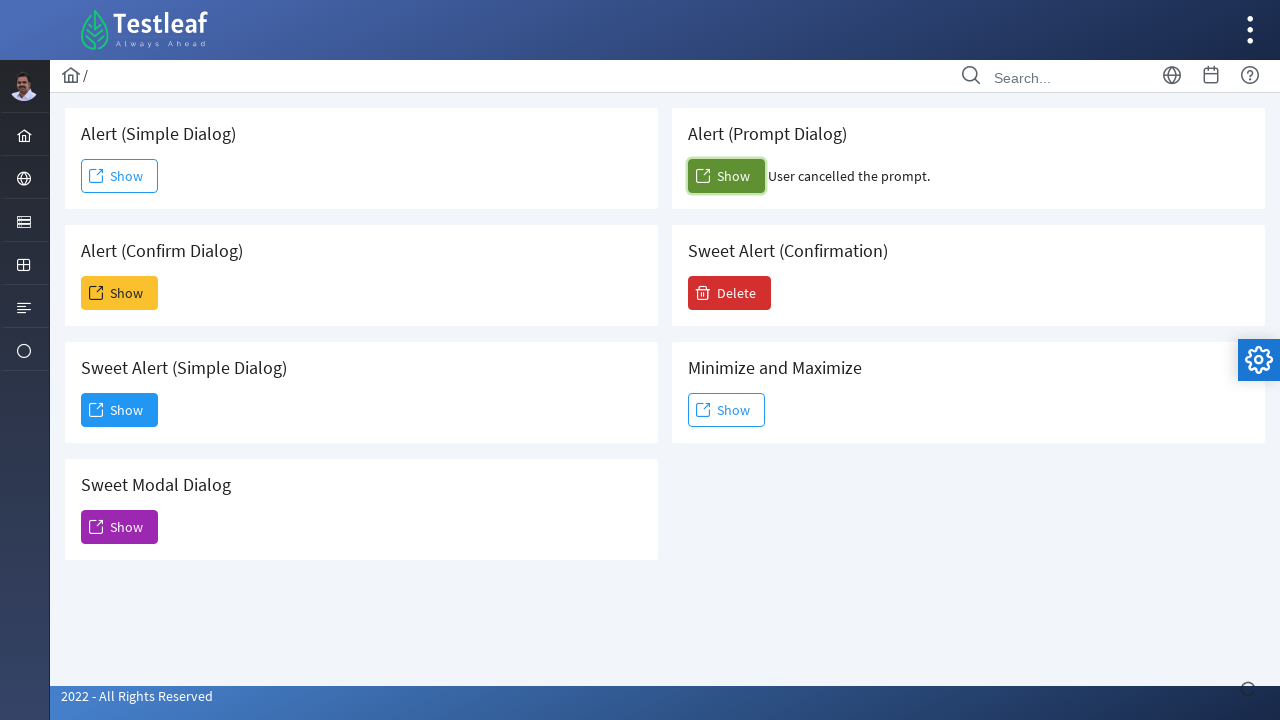

Set up dialog handler to accept prompts with text 'Praveen'
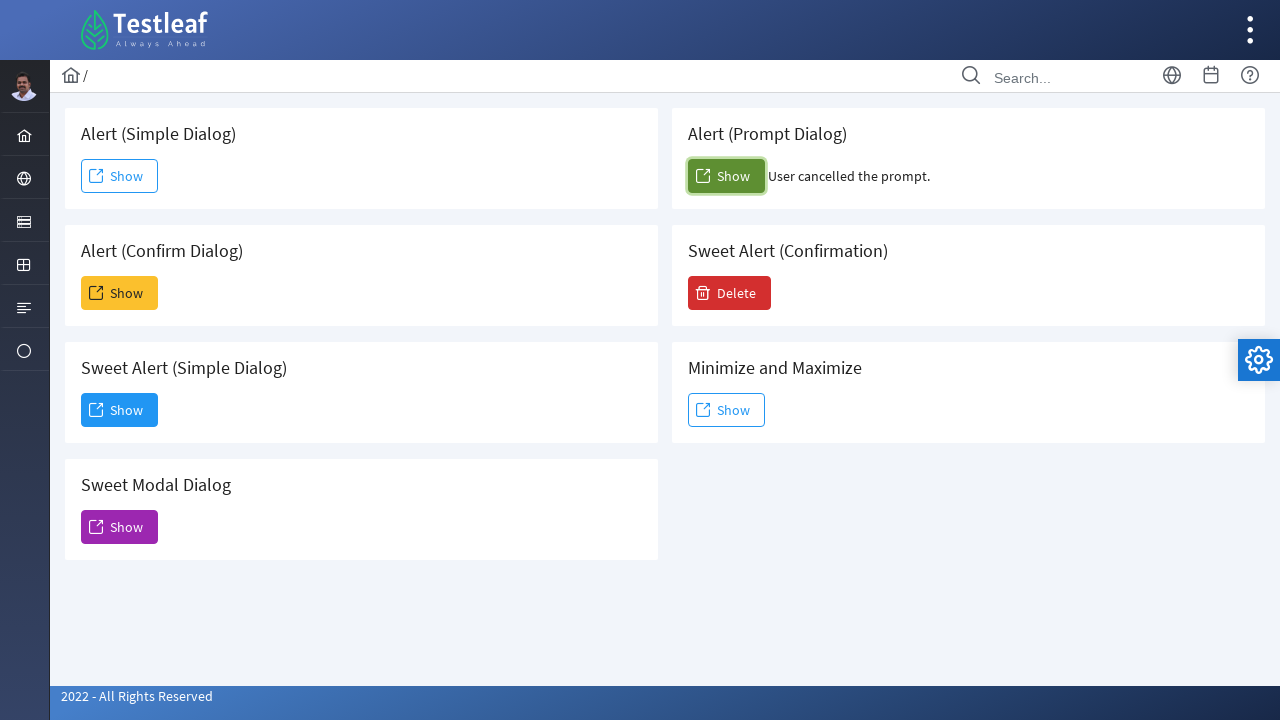

Clicked button again to trigger prompt with handler active at (726, 176) on #j_idt88\:j_idt104
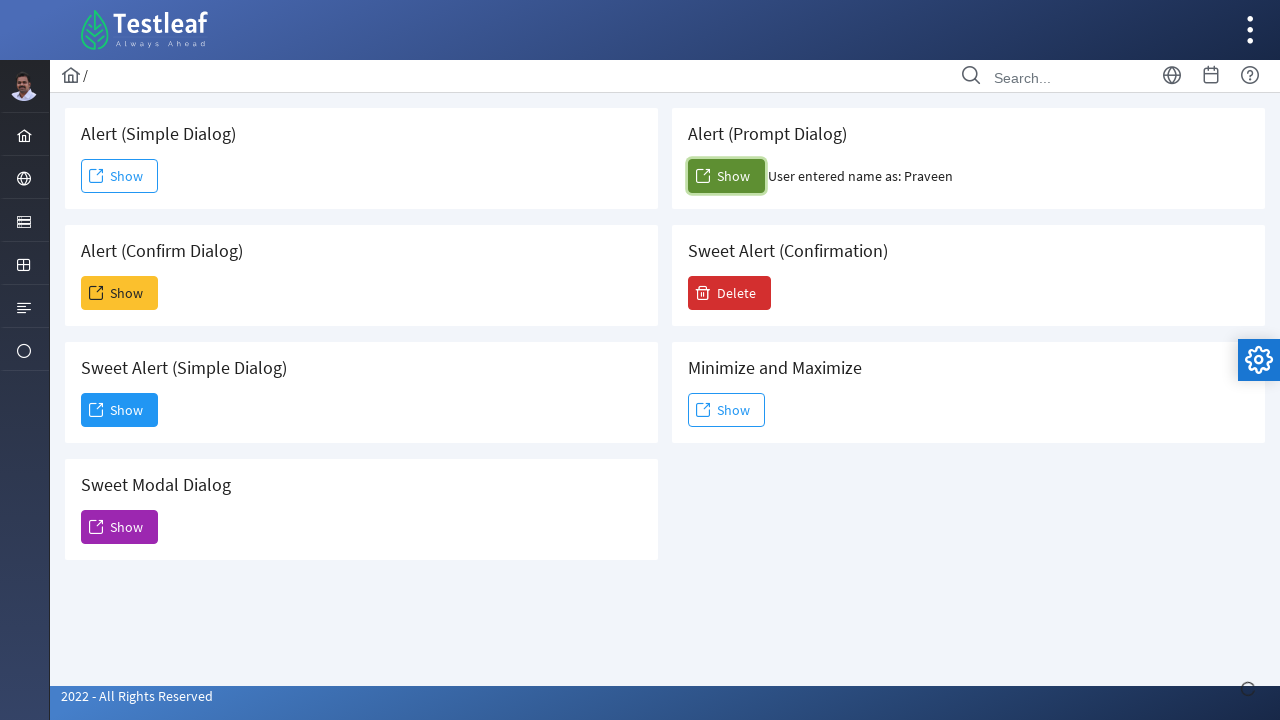

Waited for dialog to be processed
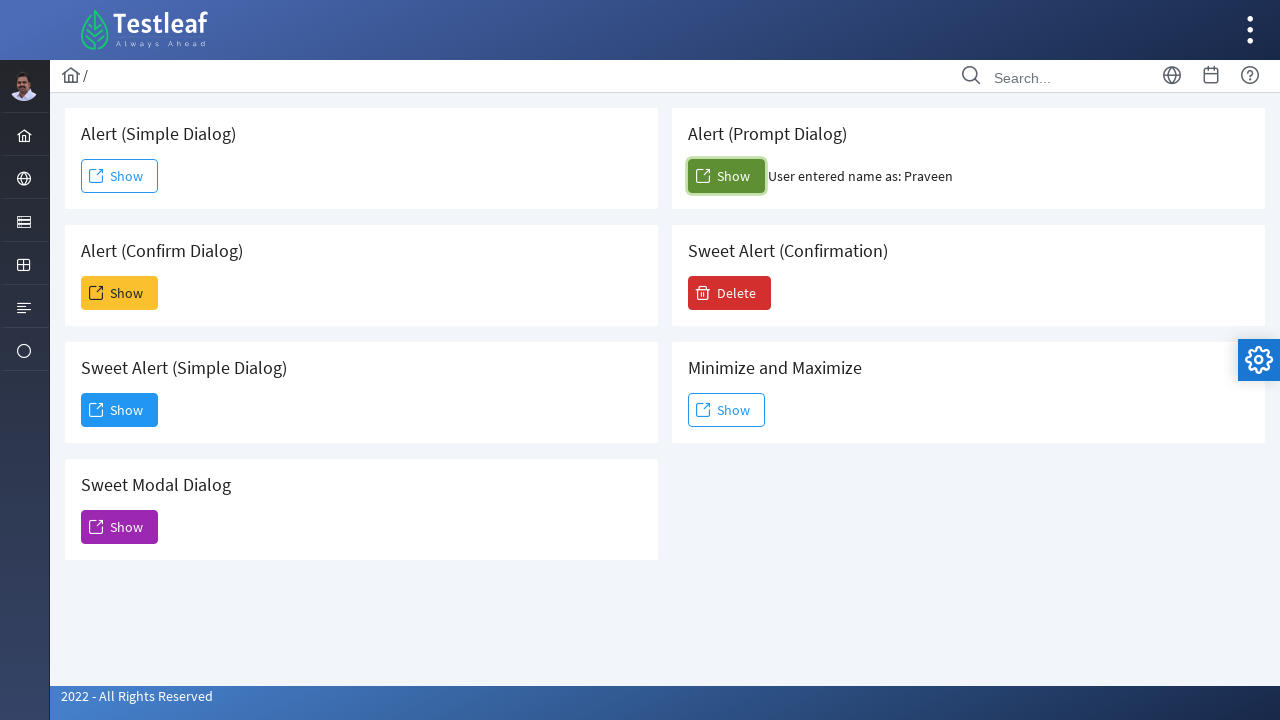

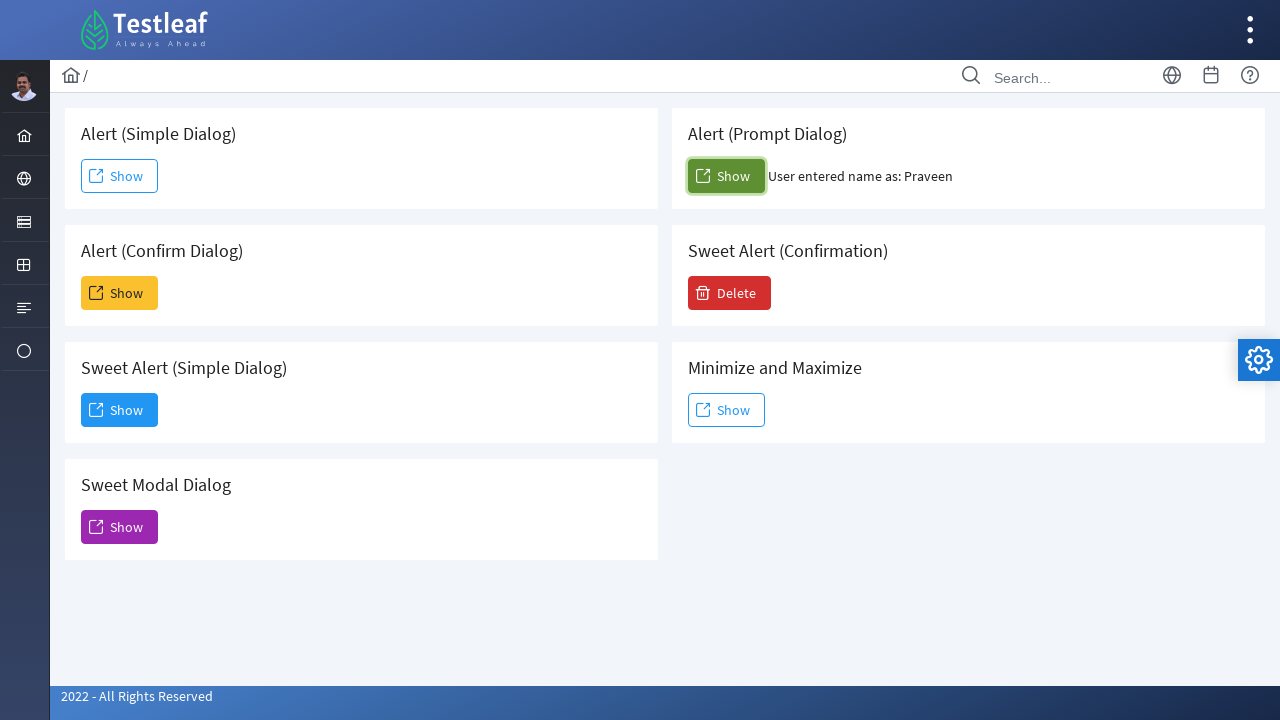